Tests dropdown functionality on a form page by selecting birth date values (day by index, month by value, year by visible text) and verifies the month dropdown has 13 options.

Starting URL: https://testotomasyonu.com/form

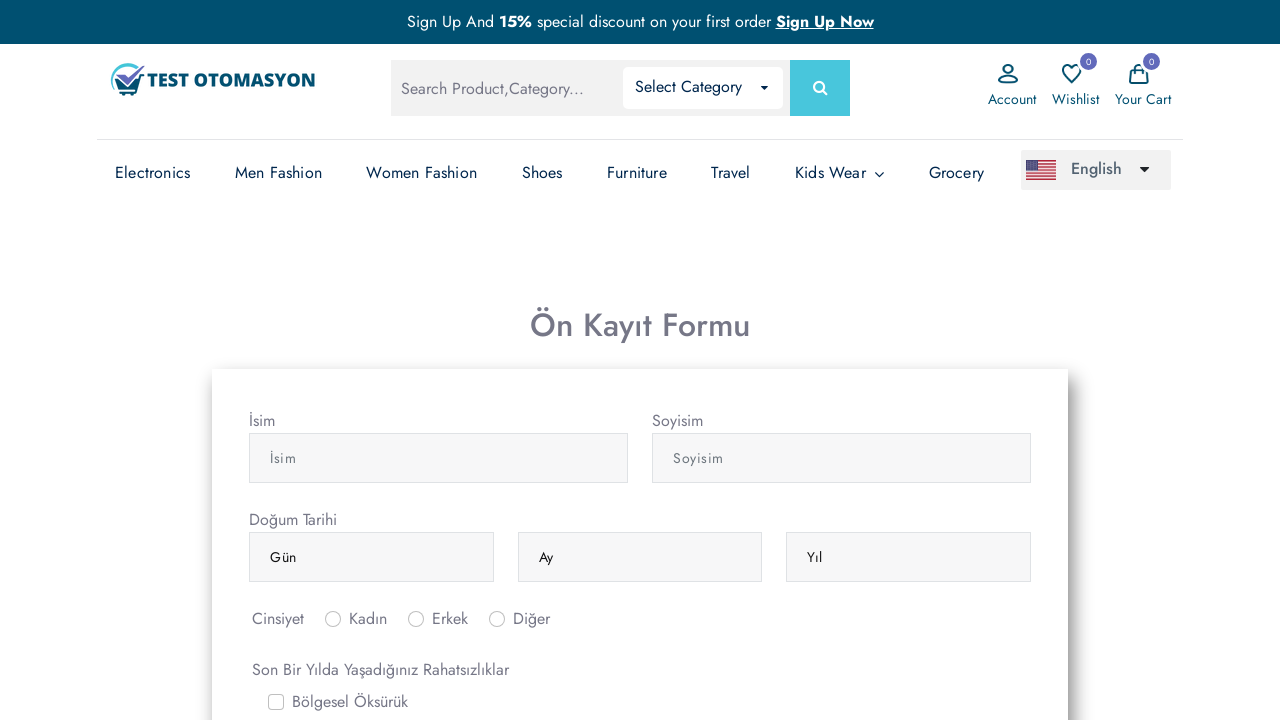

Located all dropdown elements for birth date
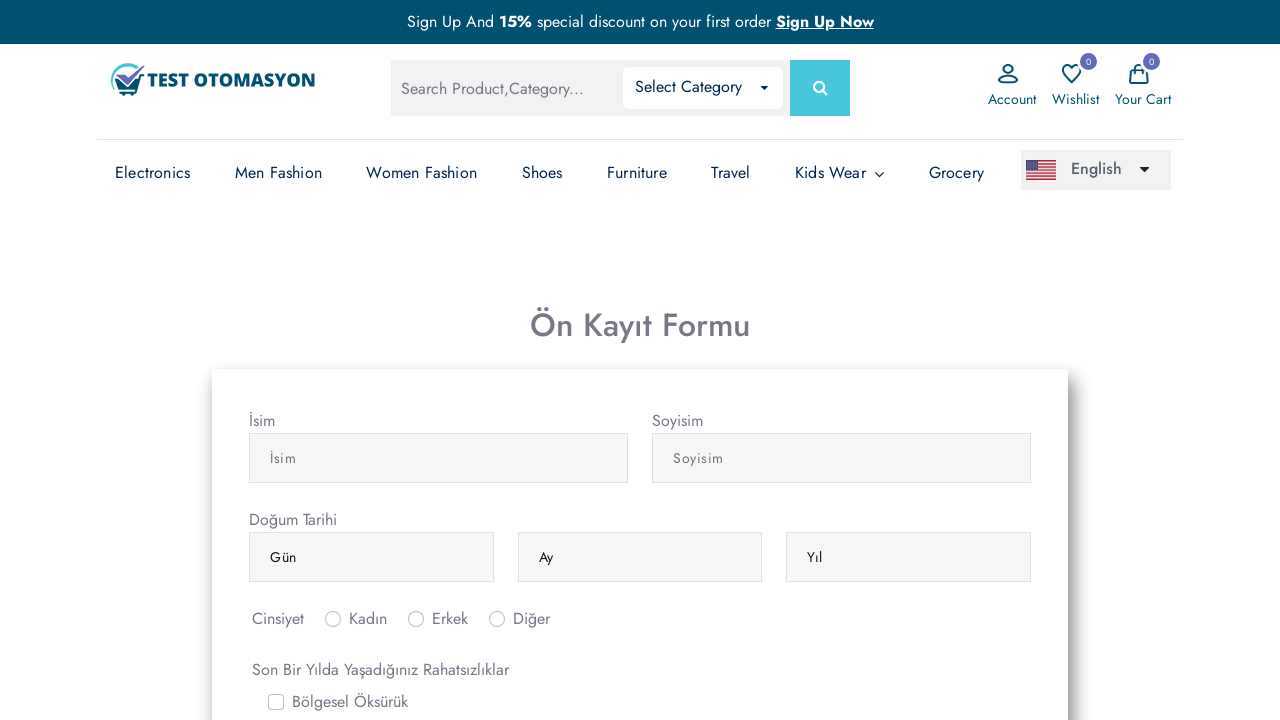

Retrieved day dropdown element
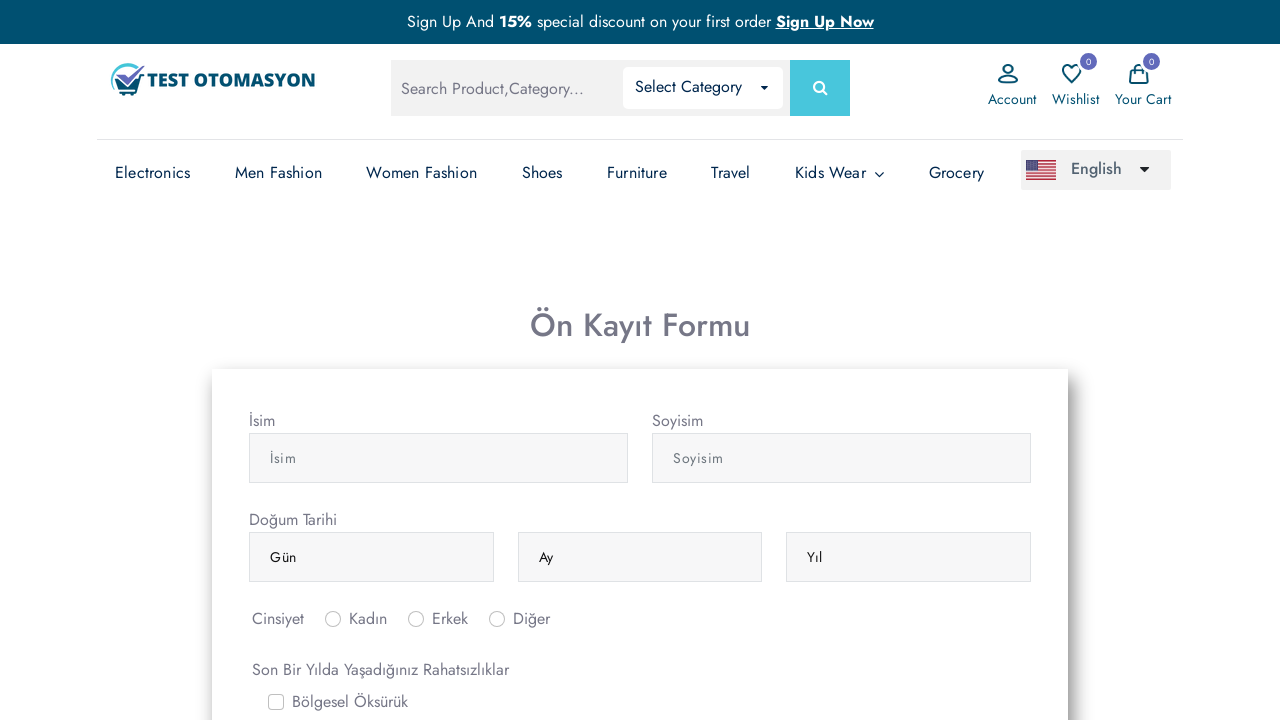

Selected 5th option in day dropdown on select.form-control >> nth=0
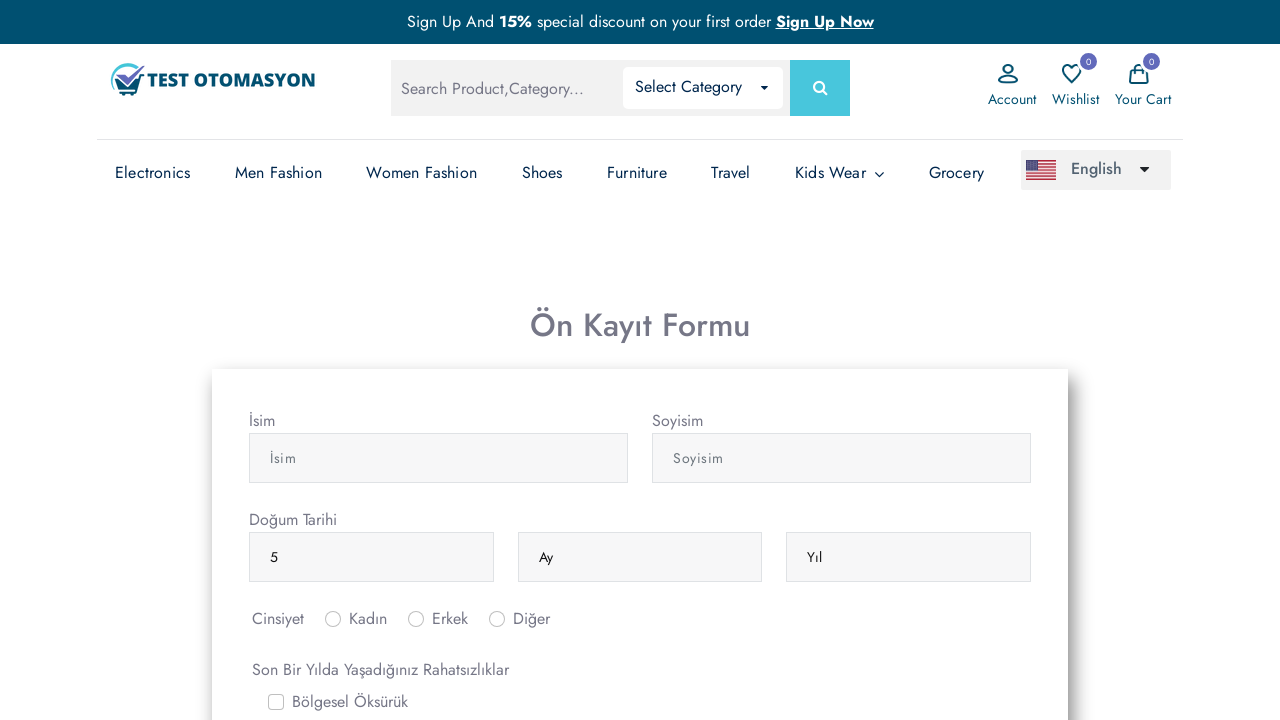

Retrieved month dropdown element
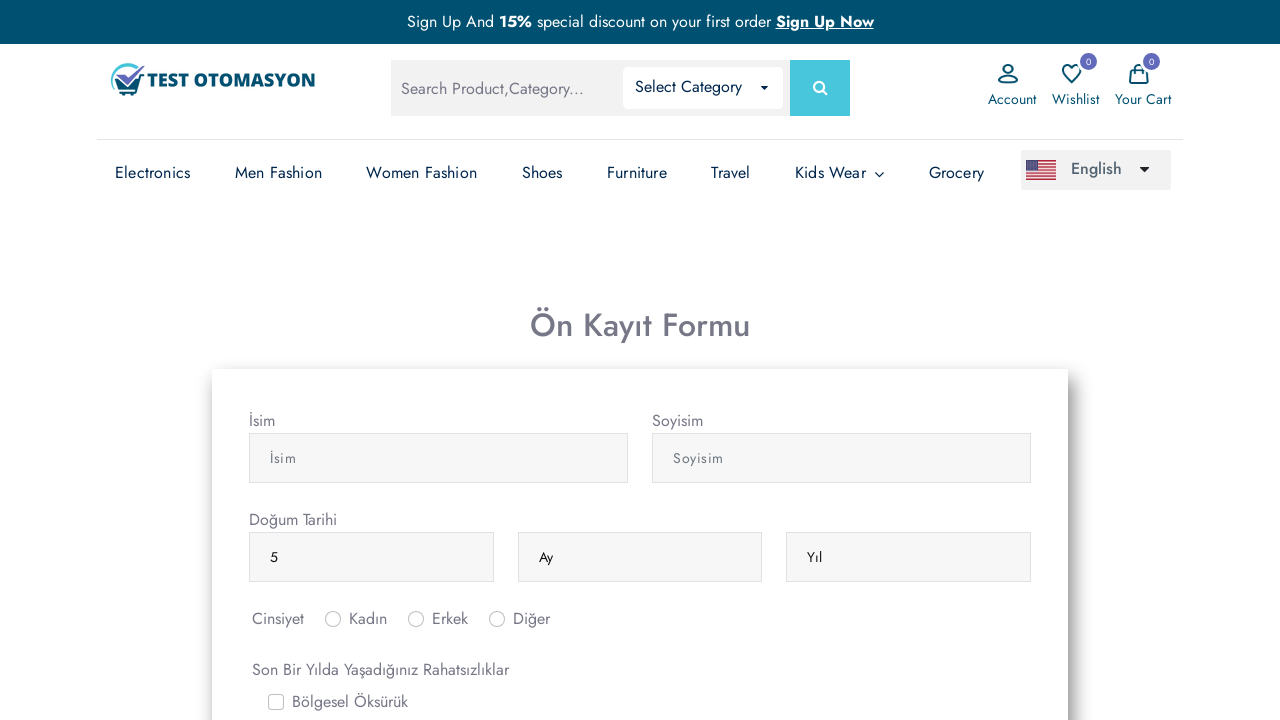

Selected 'nisan' (April) in month dropdown by value on select.form-control >> nth=1
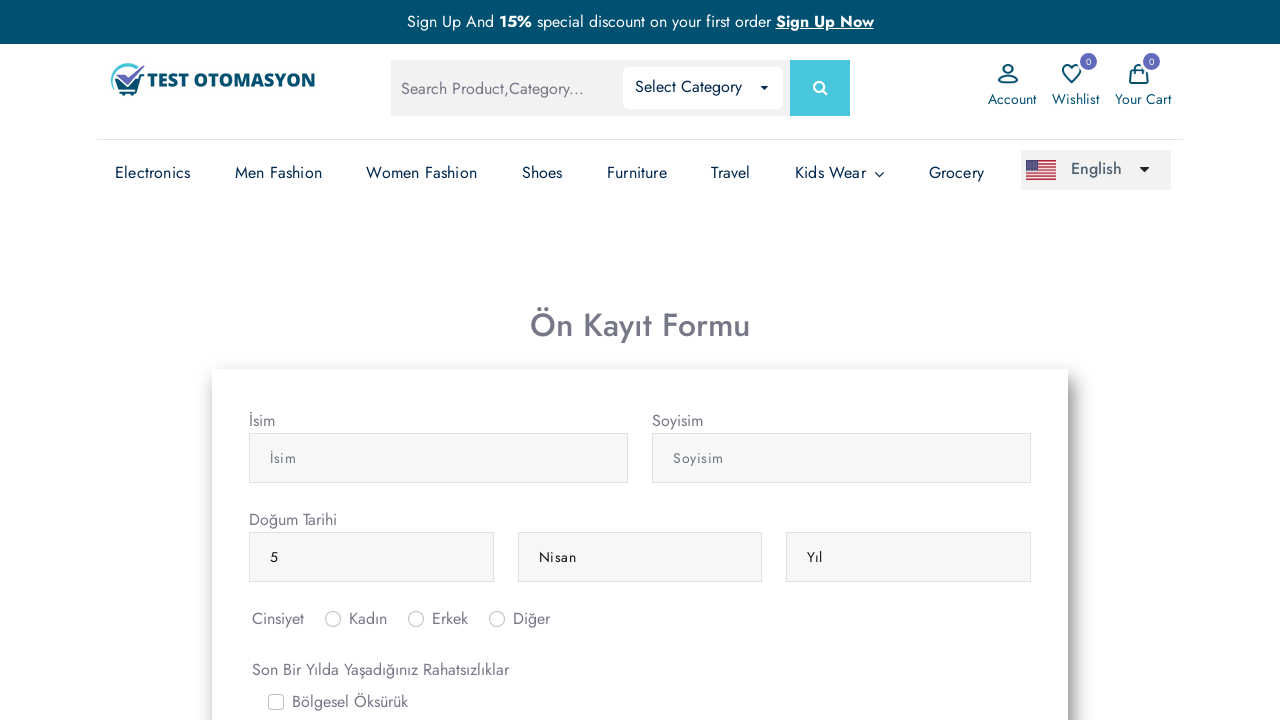

Retrieved year dropdown element
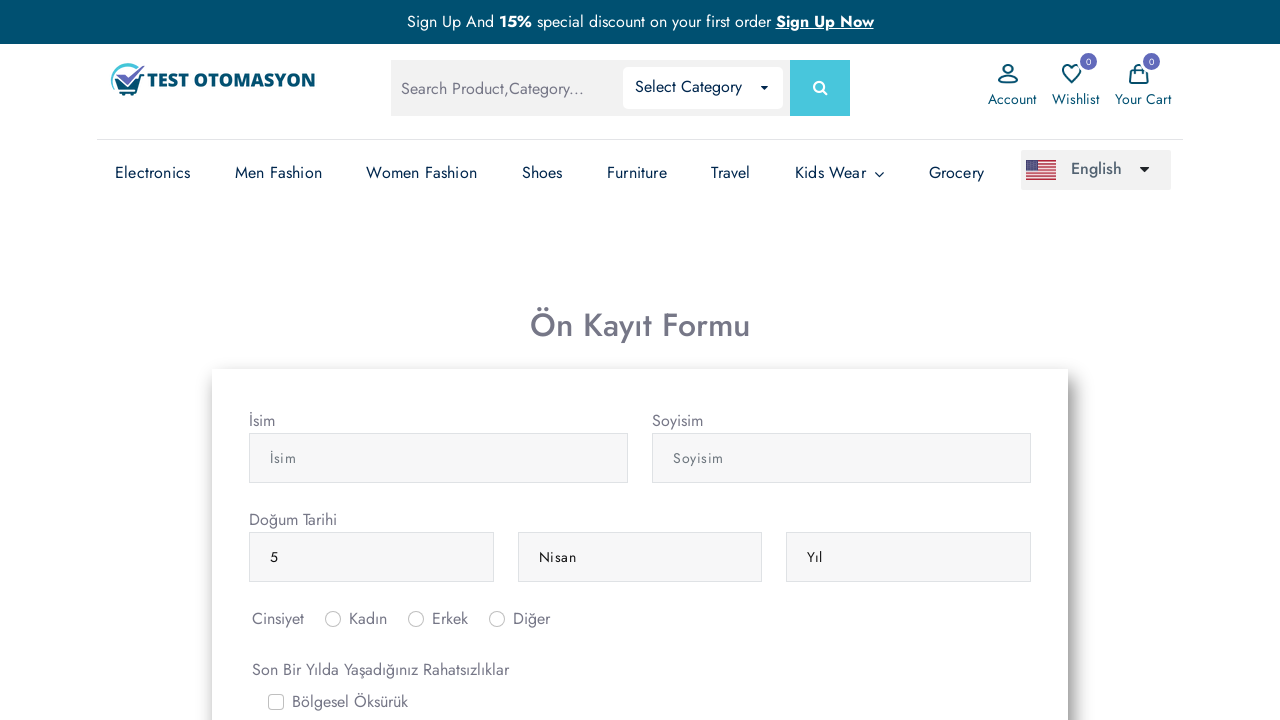

Selected '1990' in year dropdown by visible text on select.form-control >> nth=2
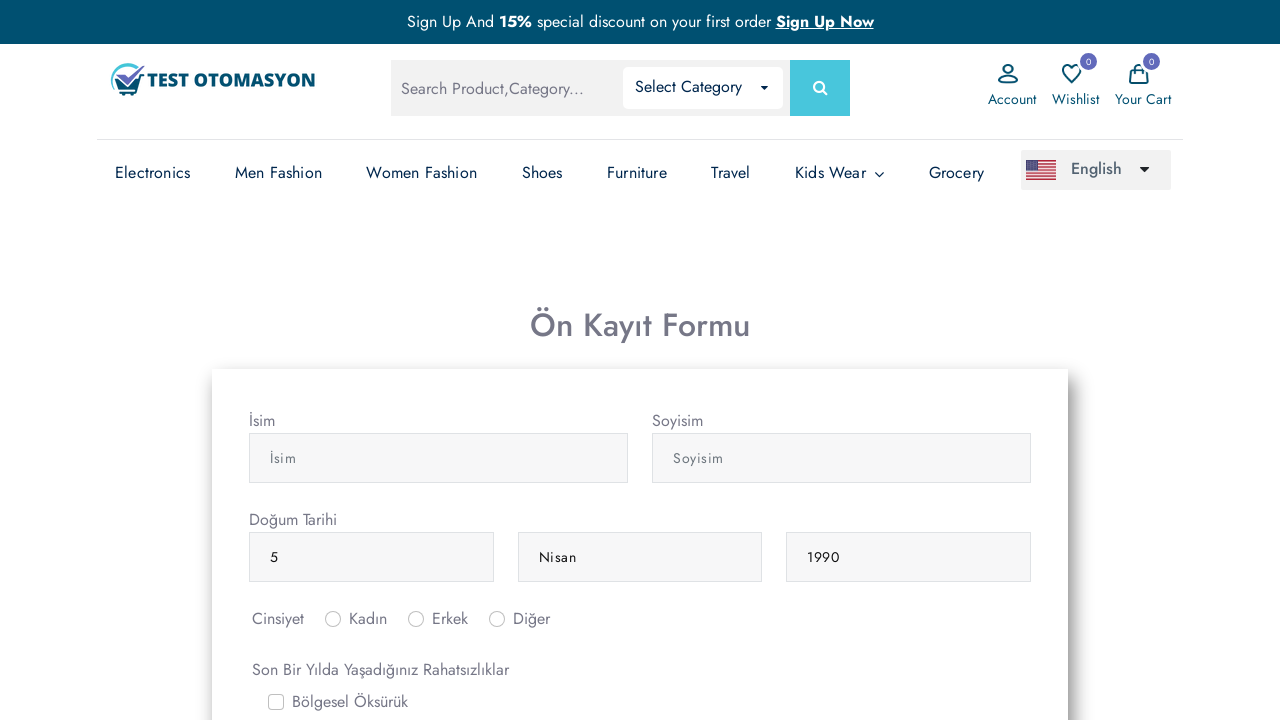

Retrieved selected day value from dropdown
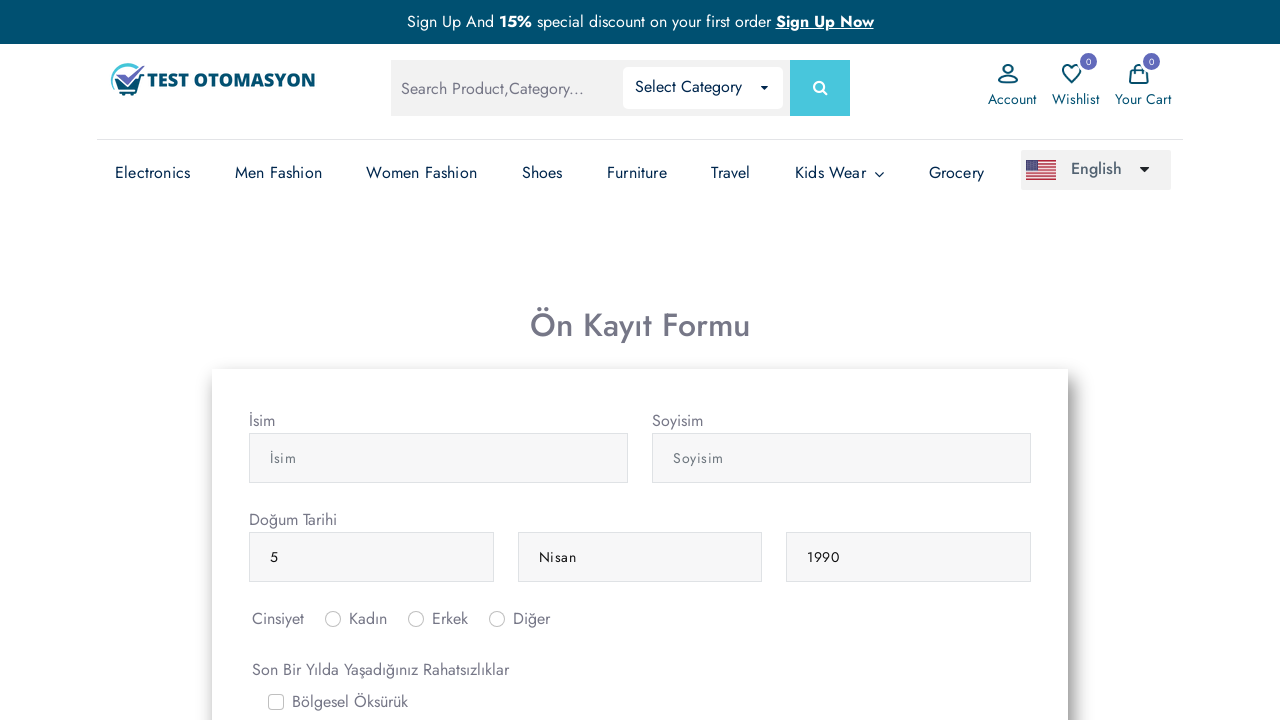

Retrieved selected month value from dropdown
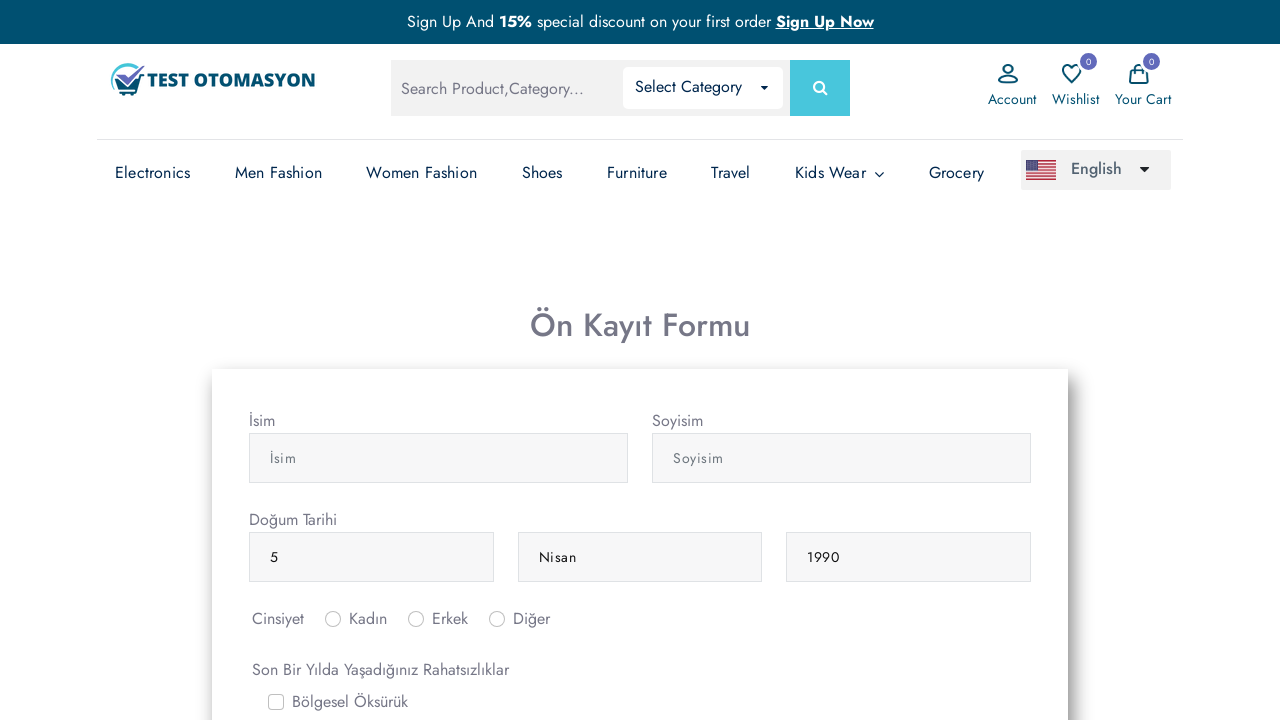

Retrieved selected year value from dropdown
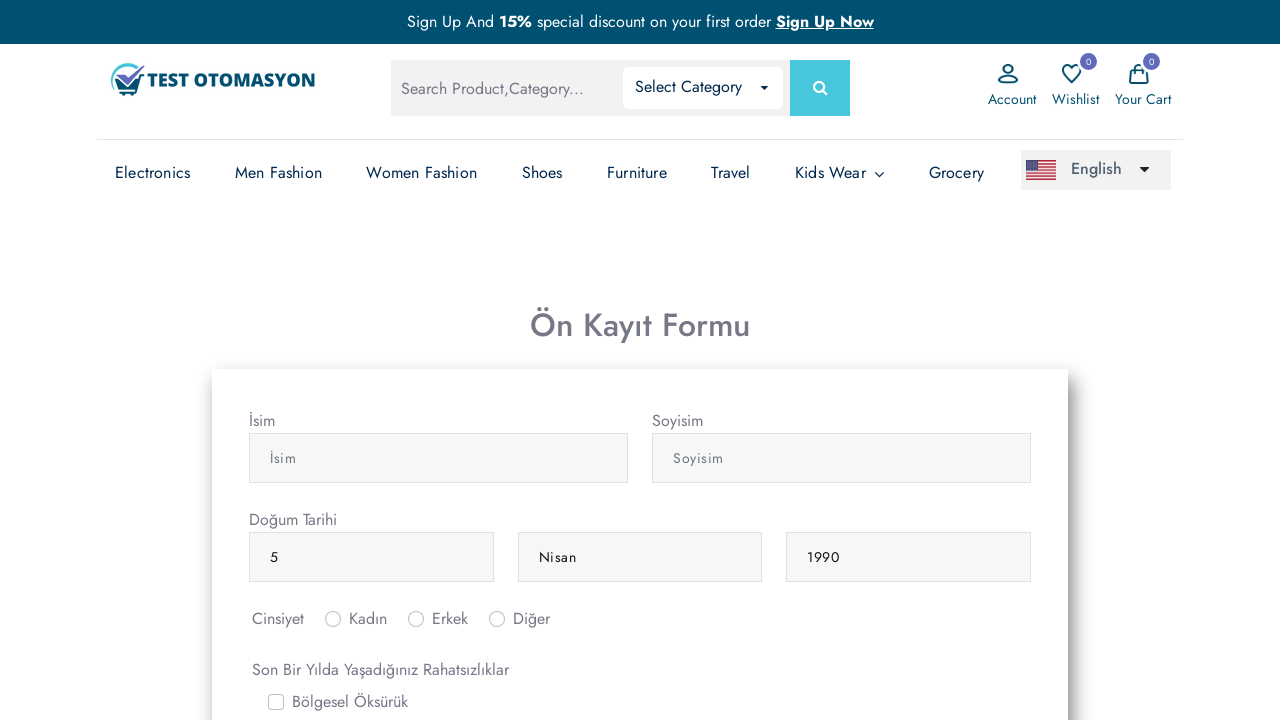

Retrieved all month options from dropdown
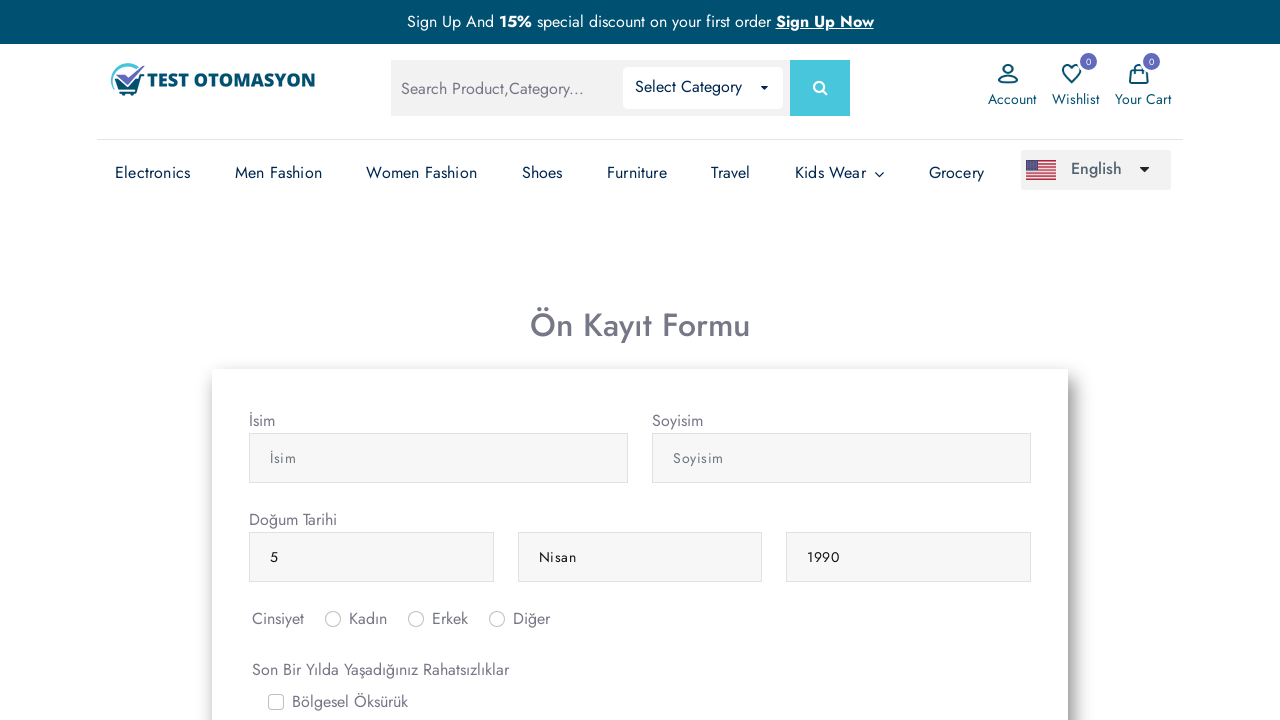

Verified month dropdown contains exactly 13 options
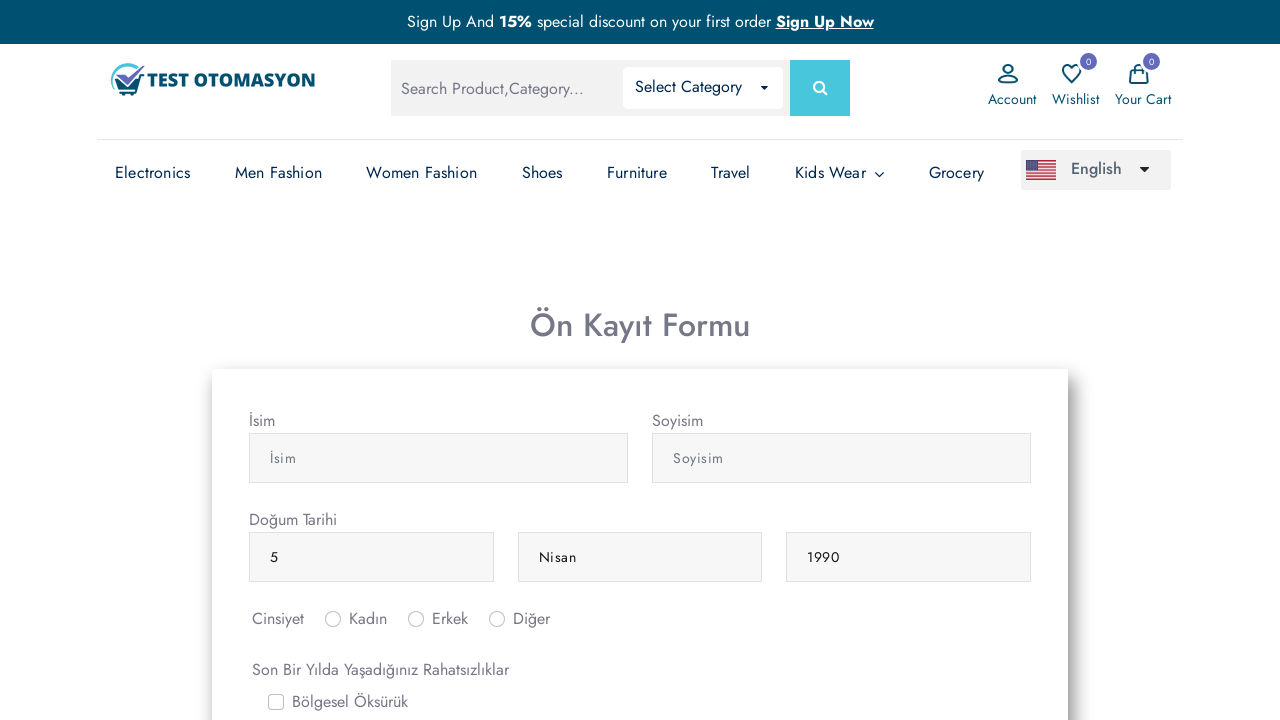

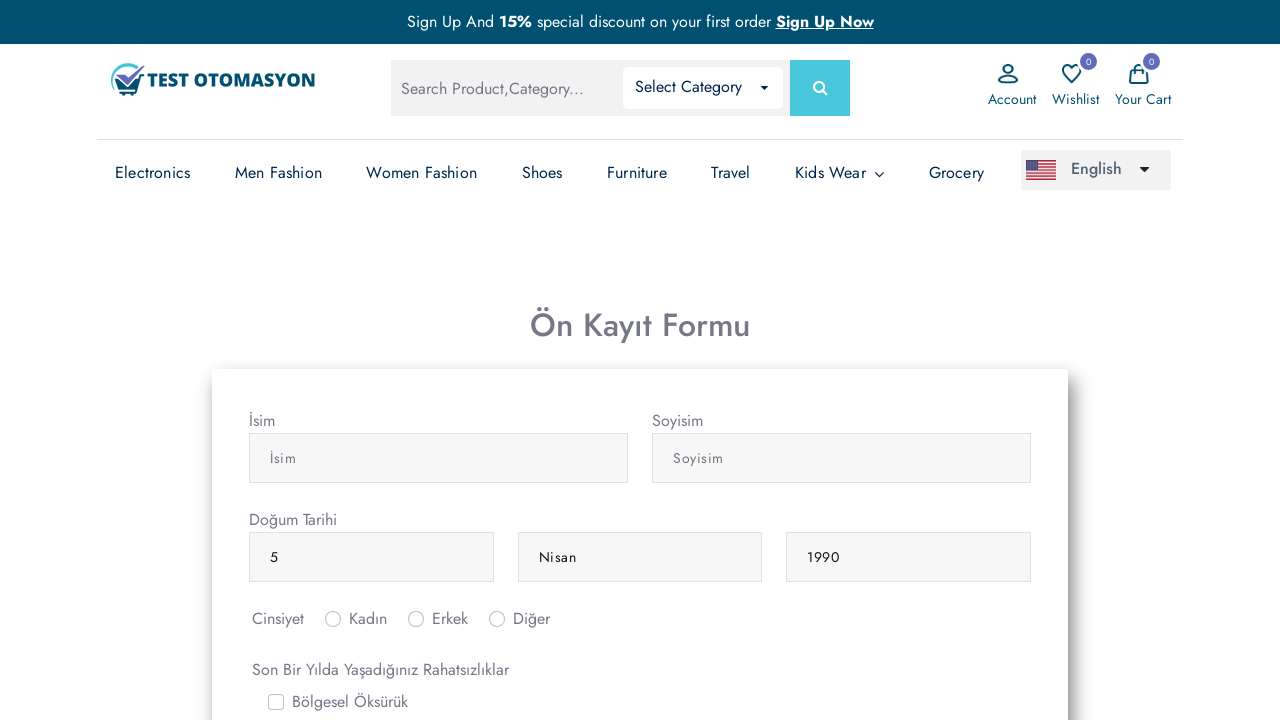